Tests that the currently applied filter link is highlighted with 'selected' class

Starting URL: https://demo.playwright.dev/todomvc

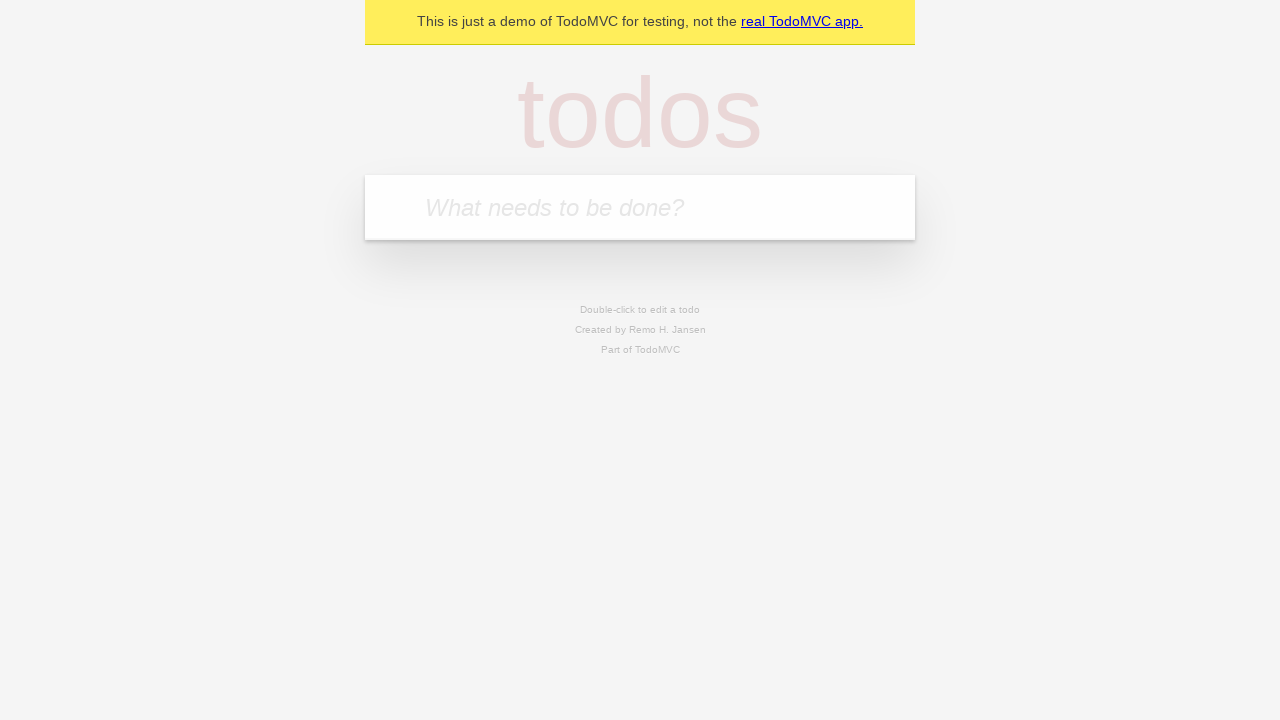

Filled todo input with 'buy some cheese' on internal:attr=[placeholder="What needs to be done?"i]
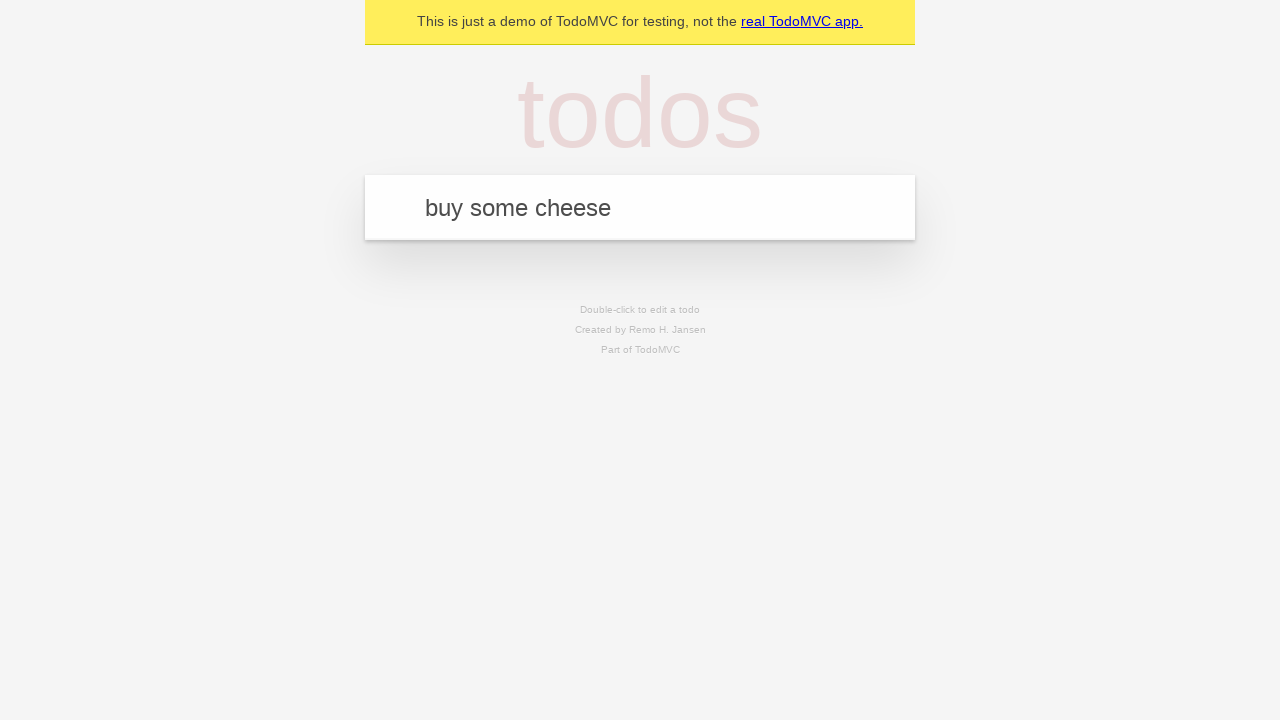

Pressed Enter to add todo 'buy some cheese' on internal:attr=[placeholder="What needs to be done?"i]
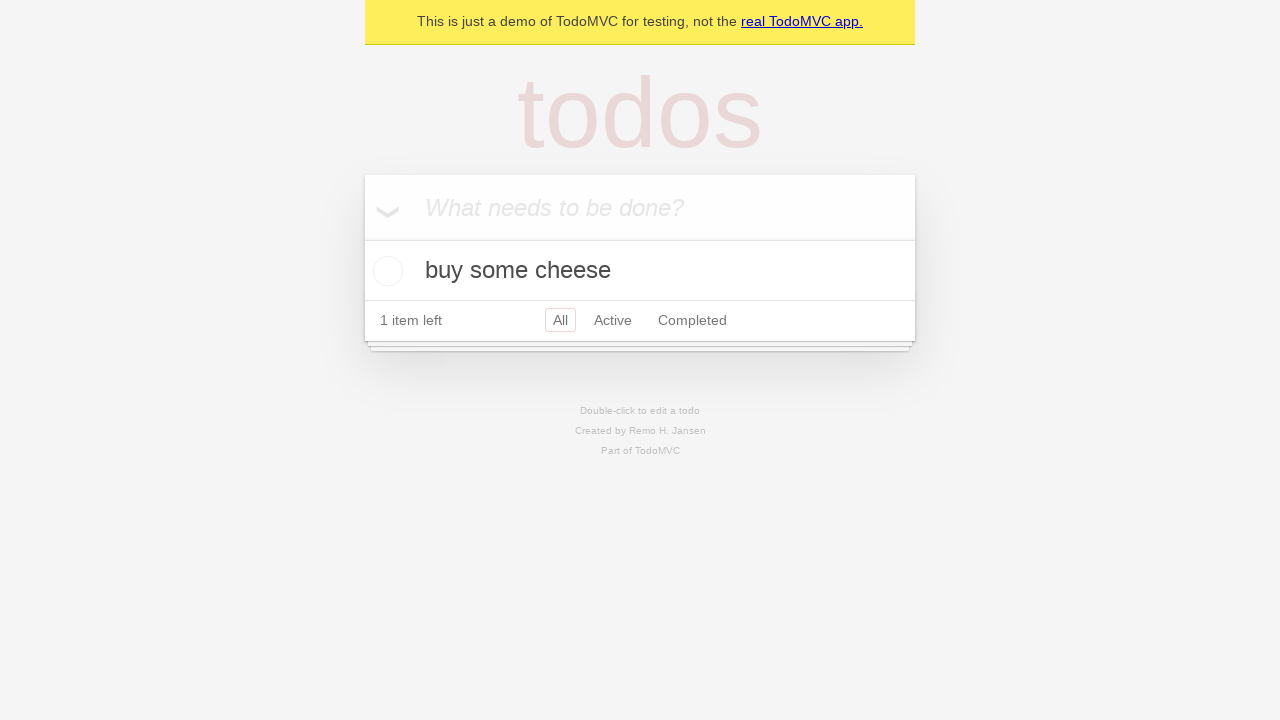

Filled todo input with 'feed the cat' on internal:attr=[placeholder="What needs to be done?"i]
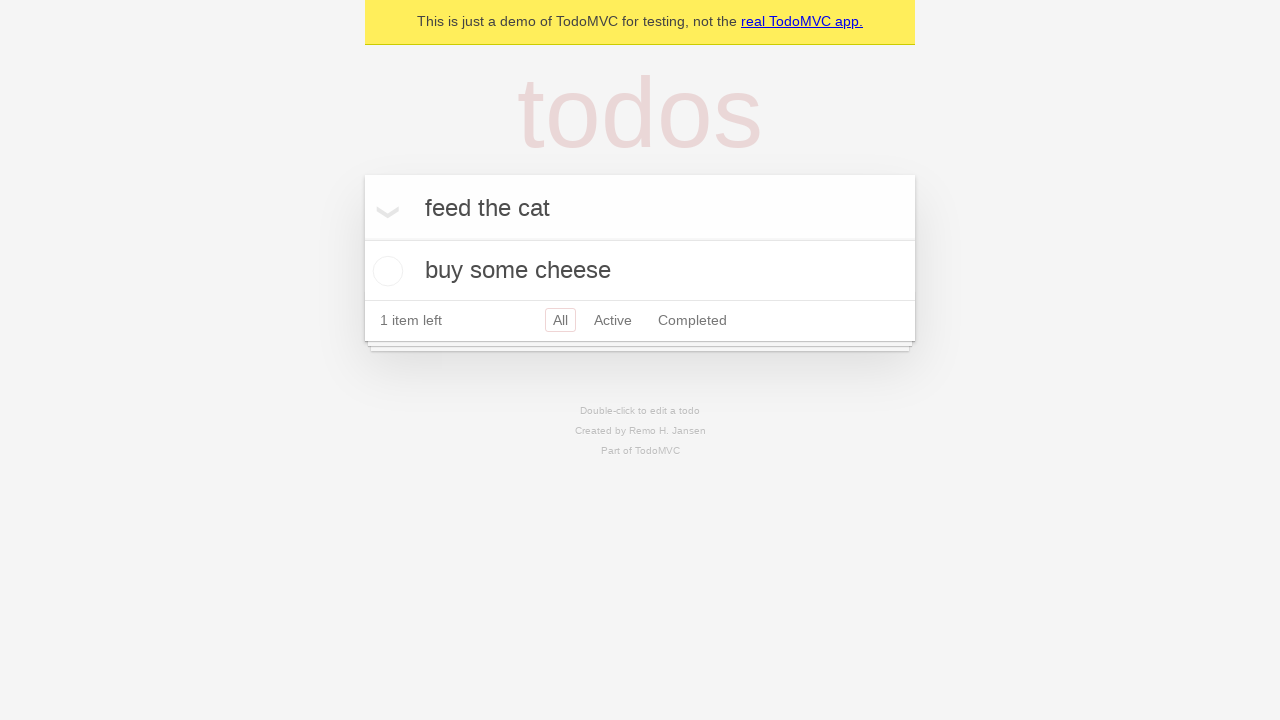

Pressed Enter to add todo 'feed the cat' on internal:attr=[placeholder="What needs to be done?"i]
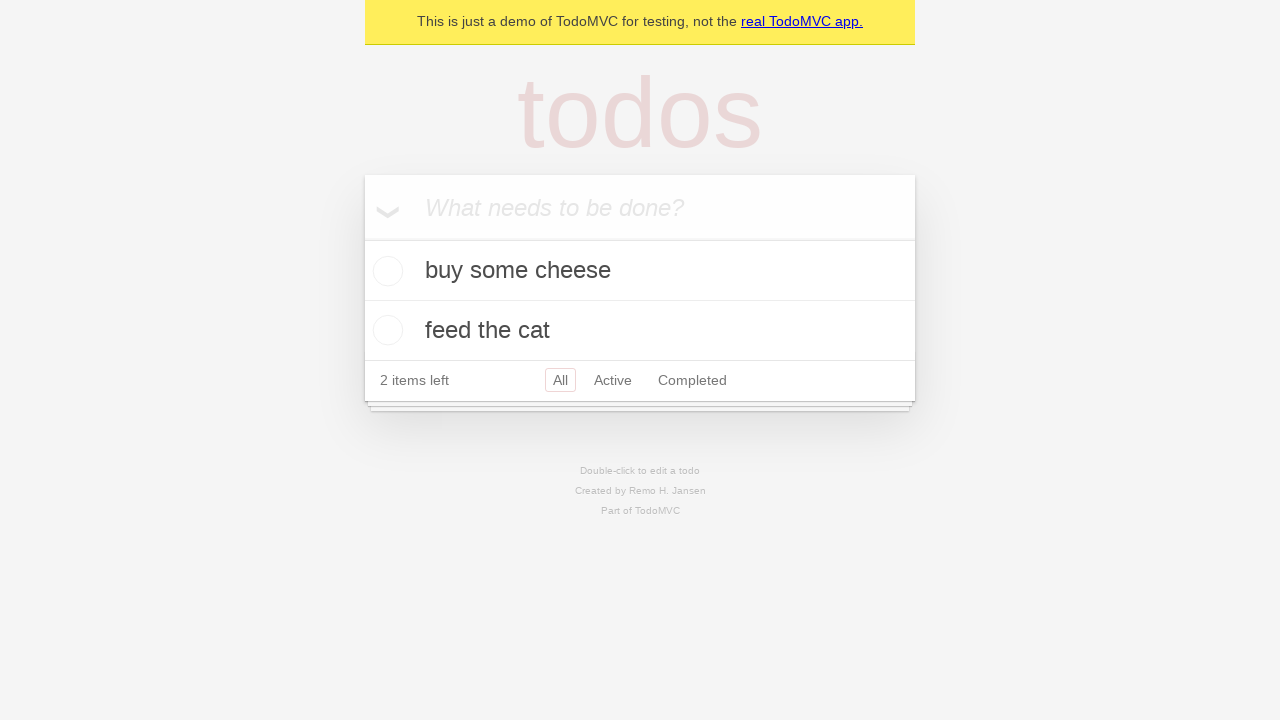

Filled todo input with 'book a doctors appointment' on internal:attr=[placeholder="What needs to be done?"i]
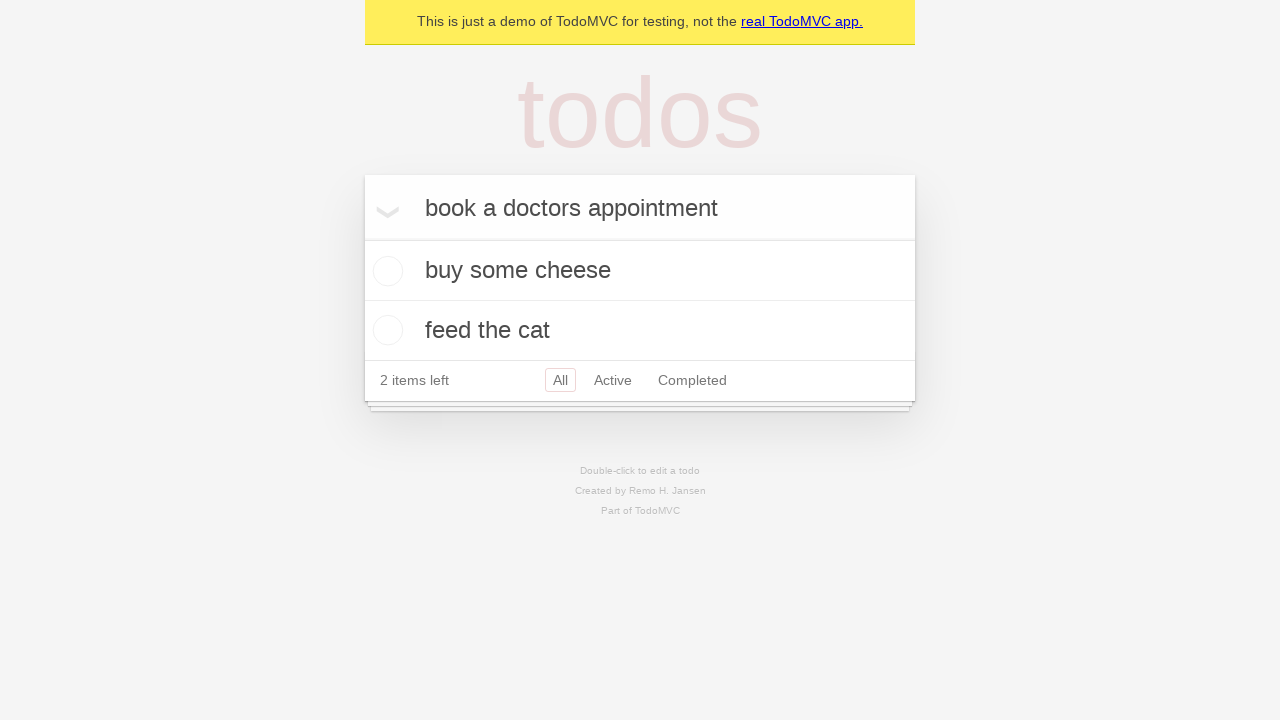

Pressed Enter to add todo 'book a doctors appointment' on internal:attr=[placeholder="What needs to be done?"i]
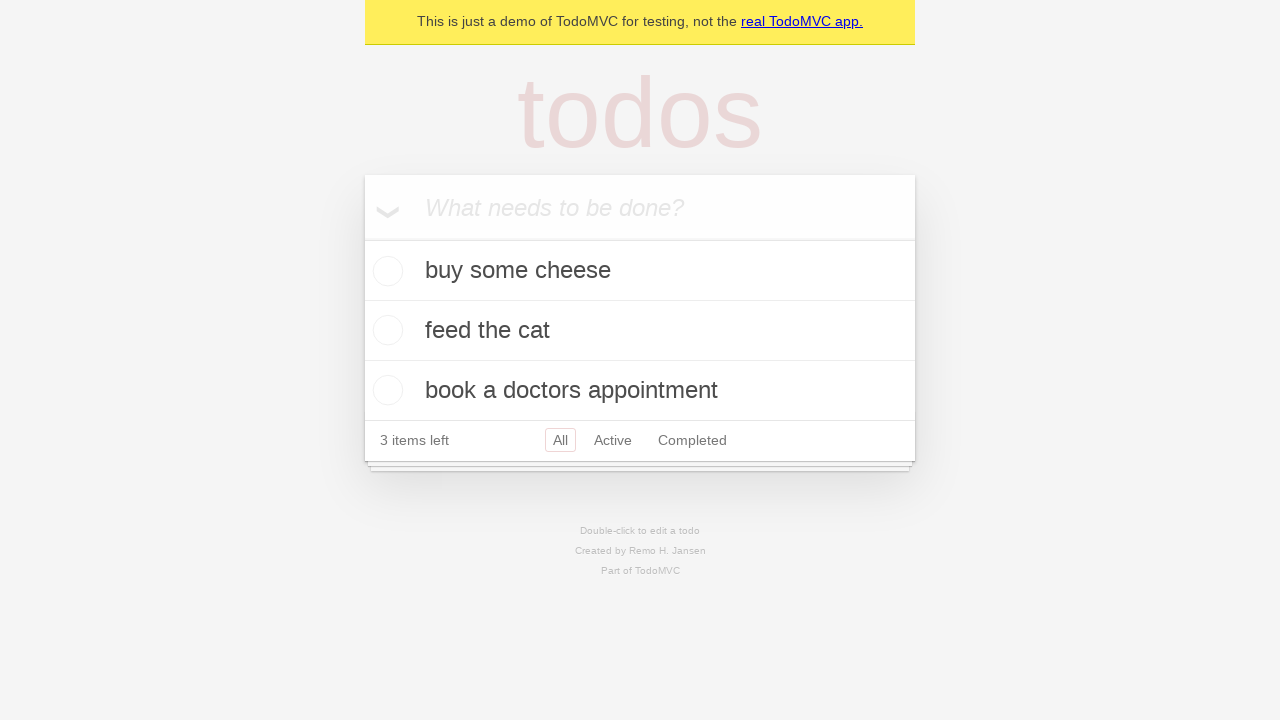

All three todo items loaded
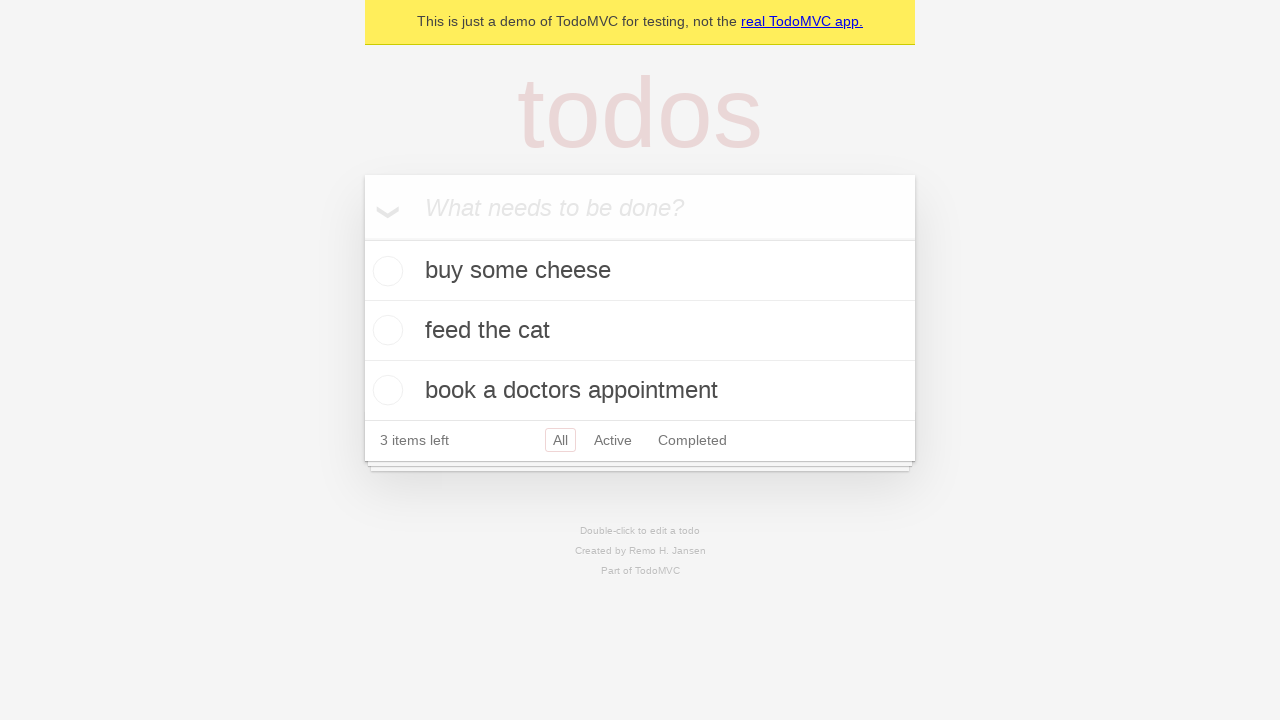

Created locators for filter links
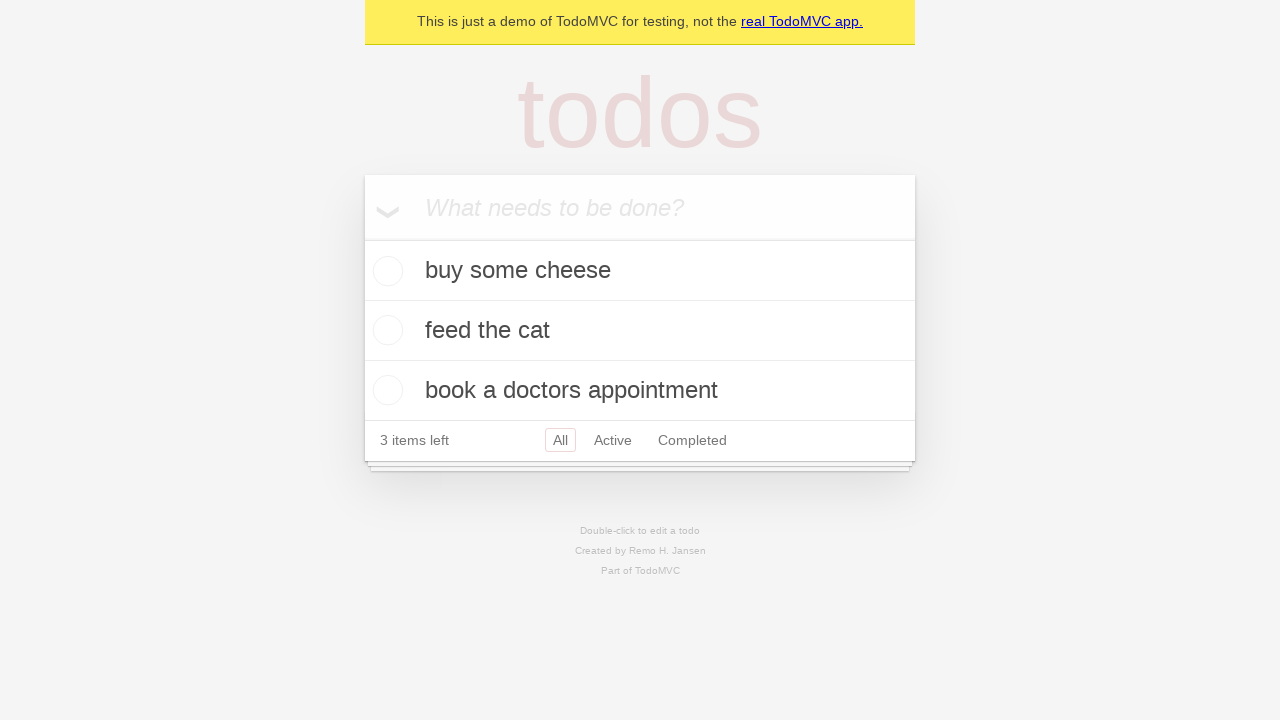

Clicked Active filter link at (613, 440) on internal:role=link[name="Active"i]
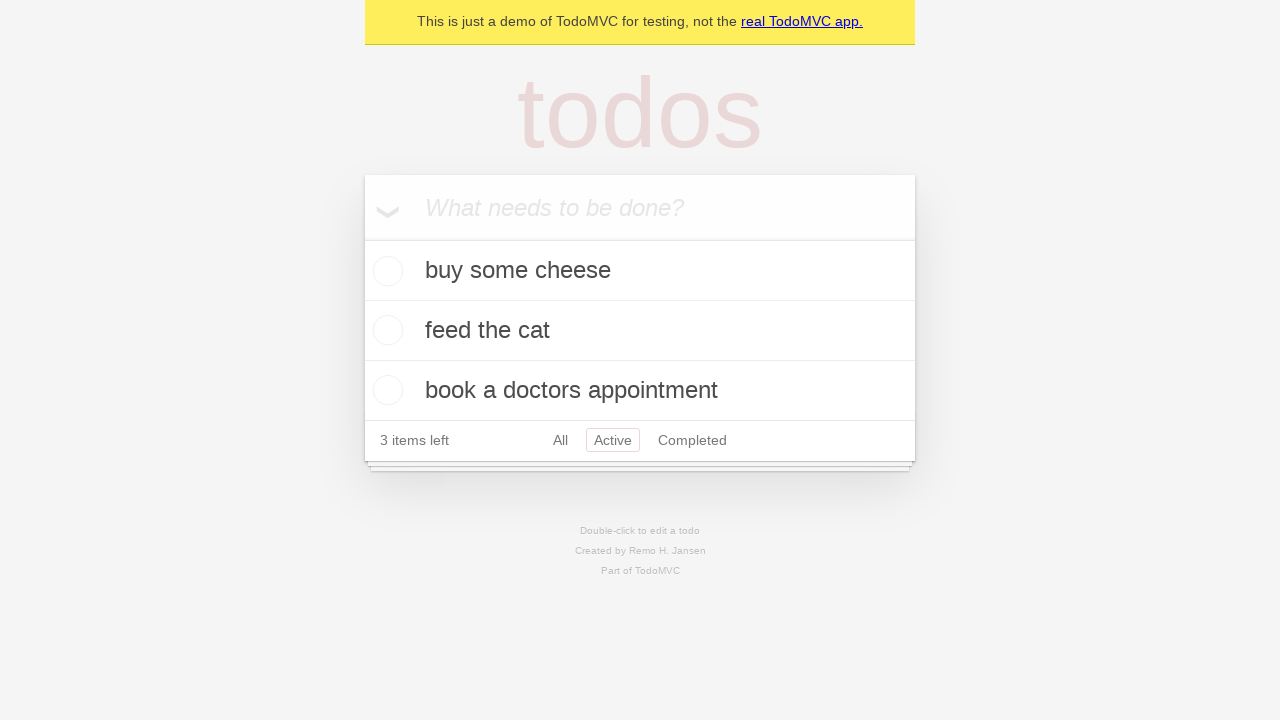

Active filter applied and URL changed to active
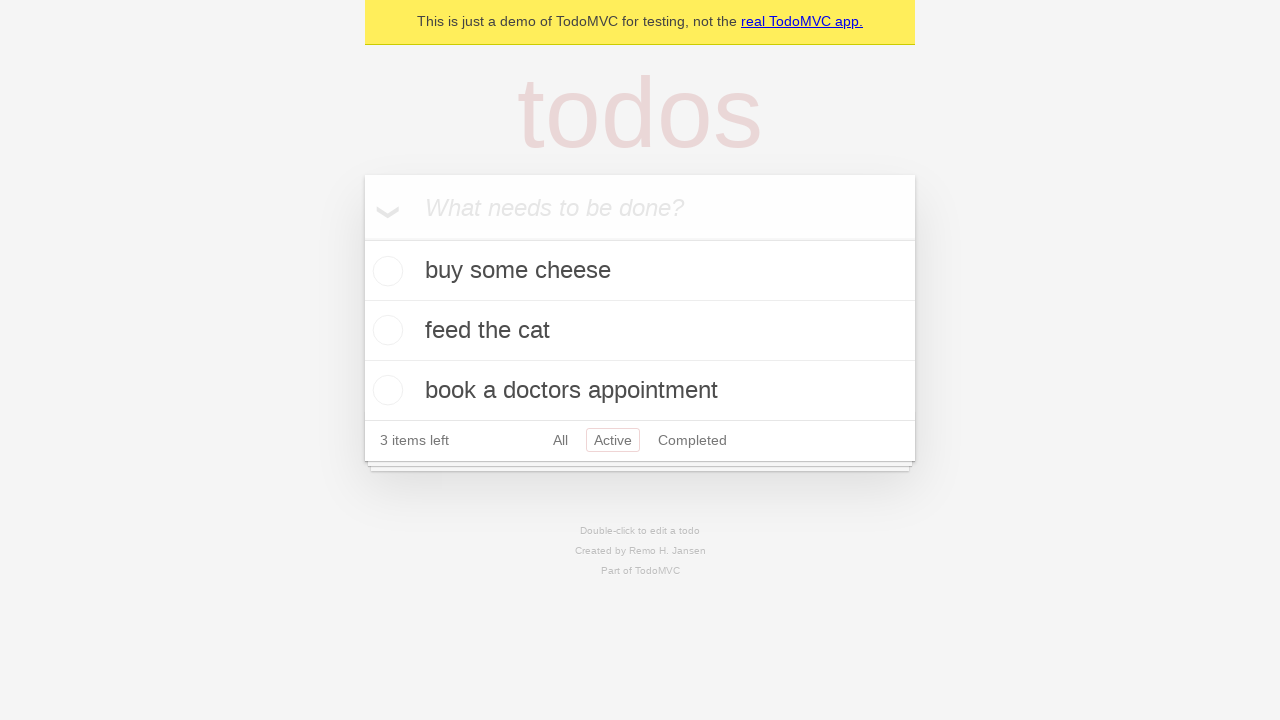

Clicked Completed filter link at (692, 440) on internal:role=link[name="Completed"i]
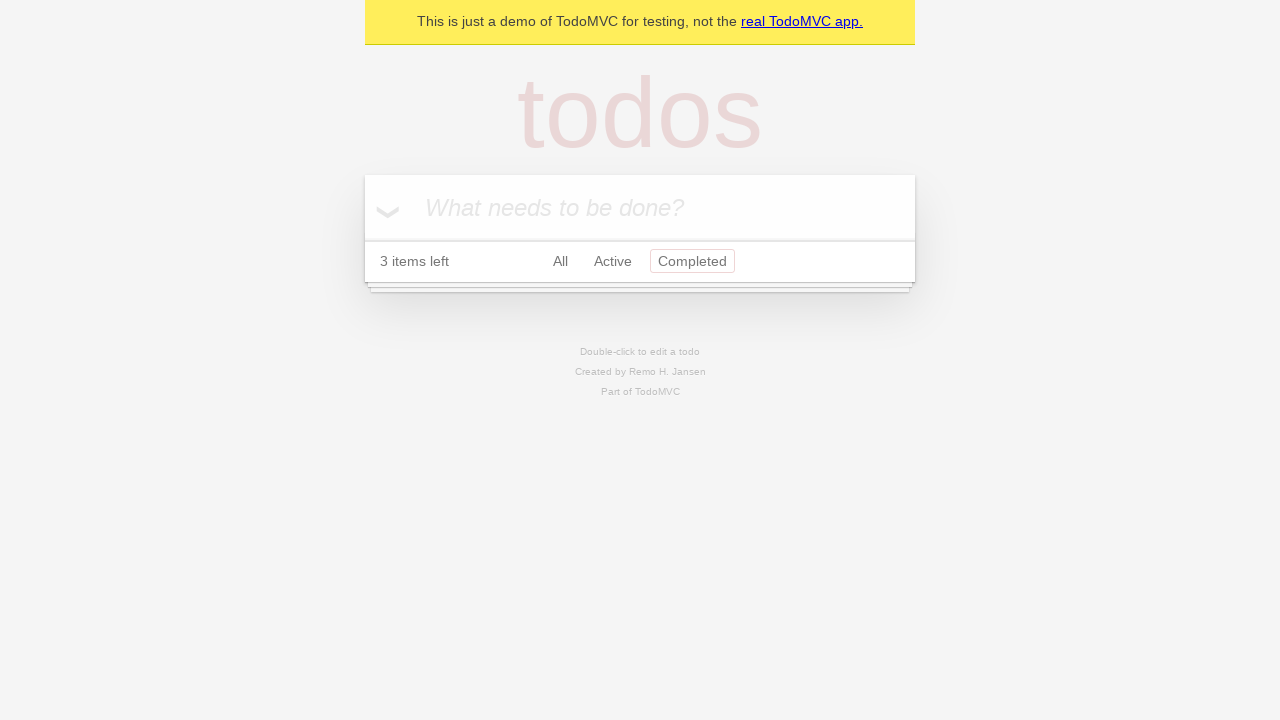

Completed filter applied and URL changed to completed
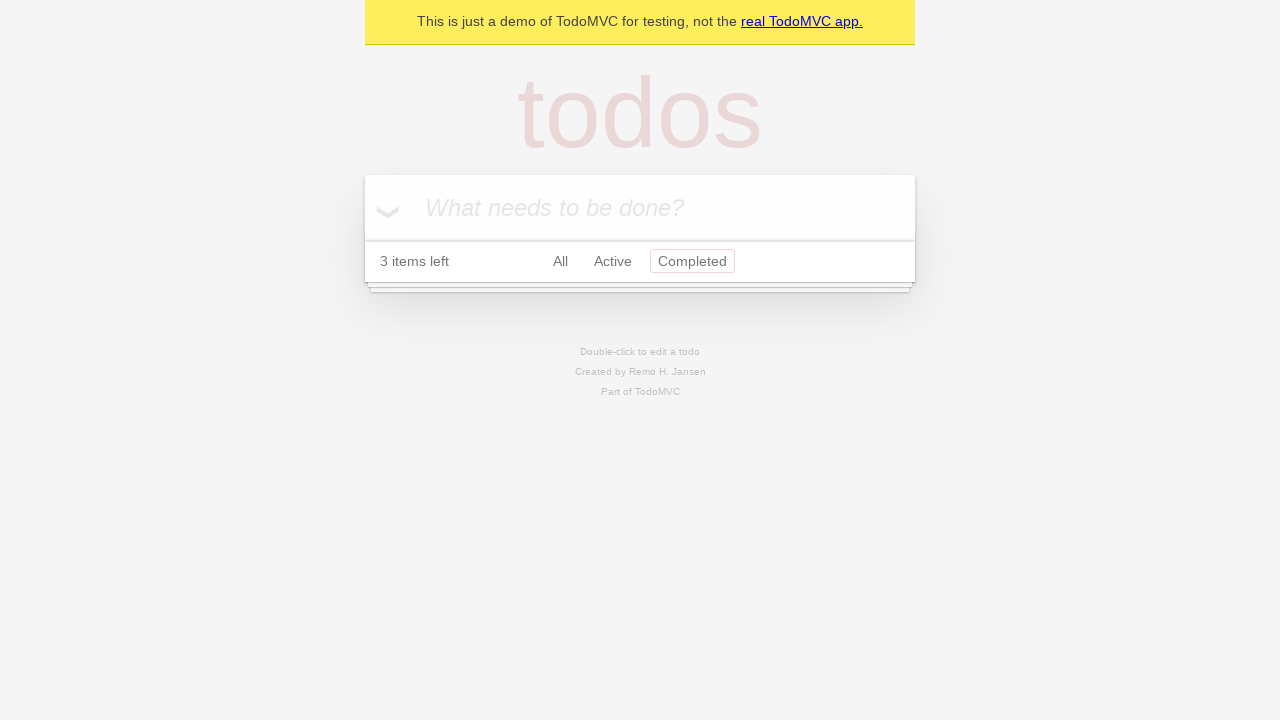

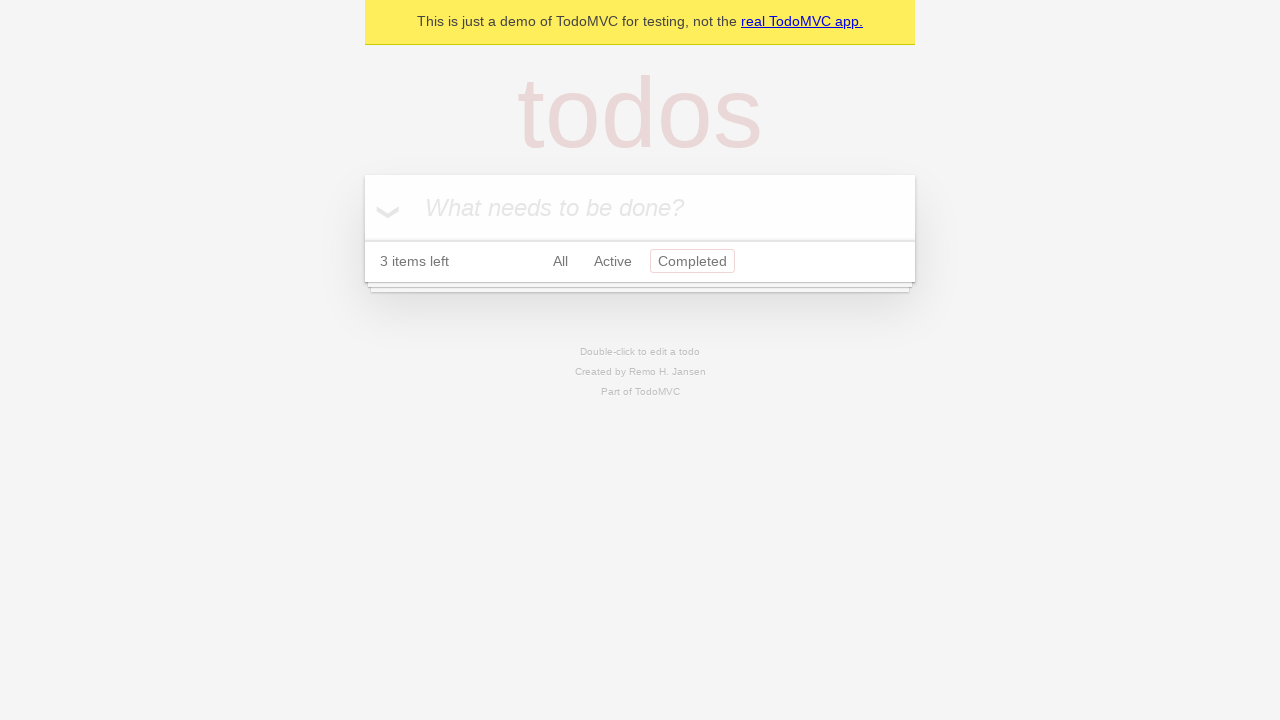